Navigates to W3Schools HTML tables tutorial page and interacts with the example table to verify table structure and locate specific company data

Starting URL: https://www.w3schools.com/html/html_tables.asp

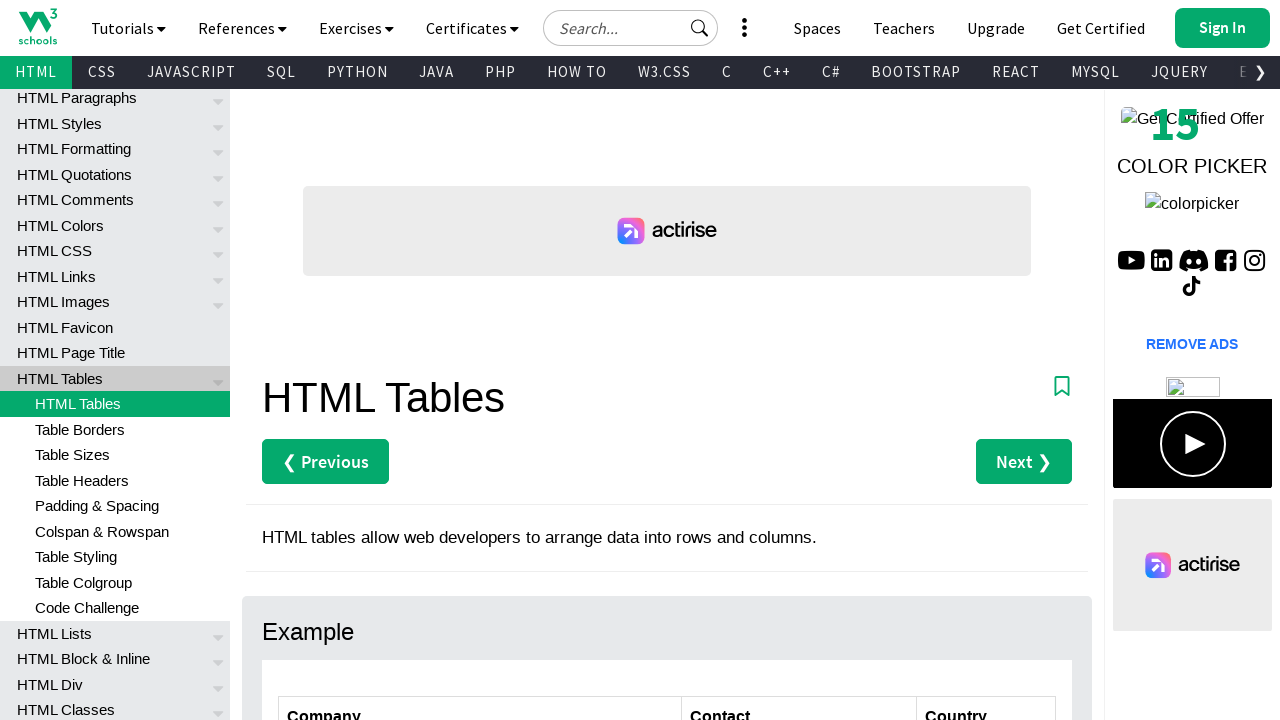

Waited for table with class 'ws-table-all' to be visible
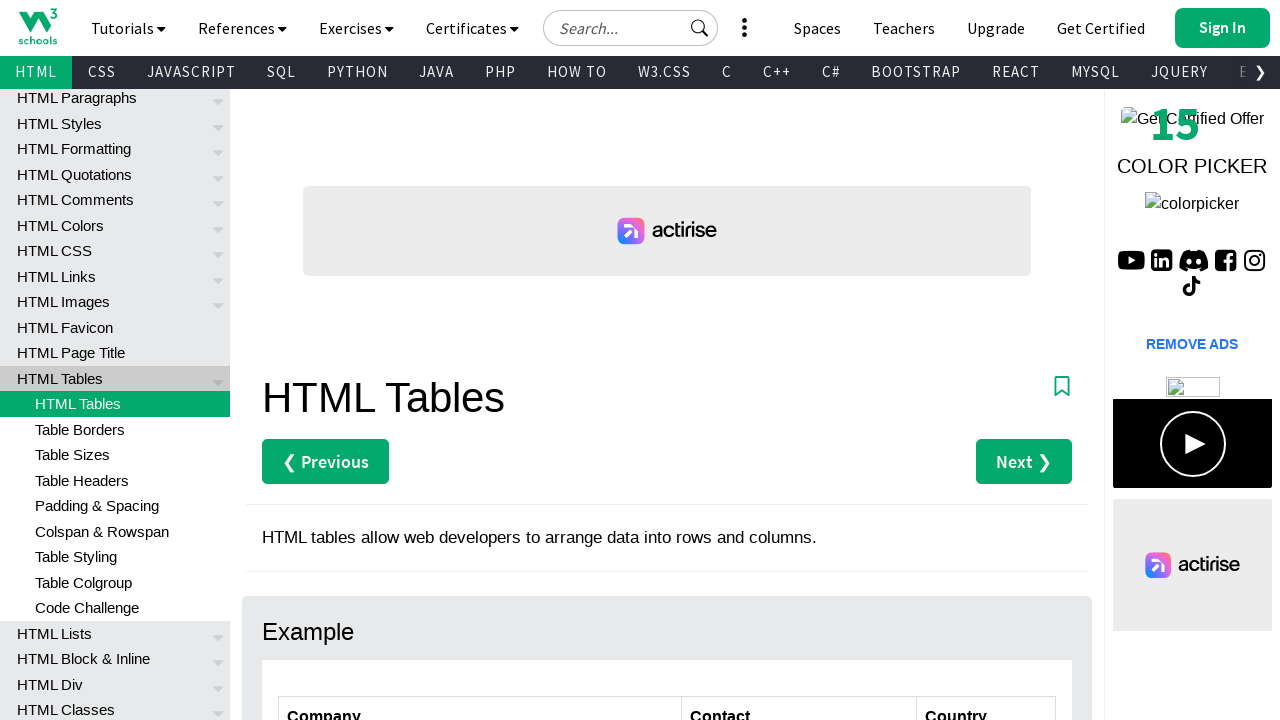

Verified table rows exist and first row is available
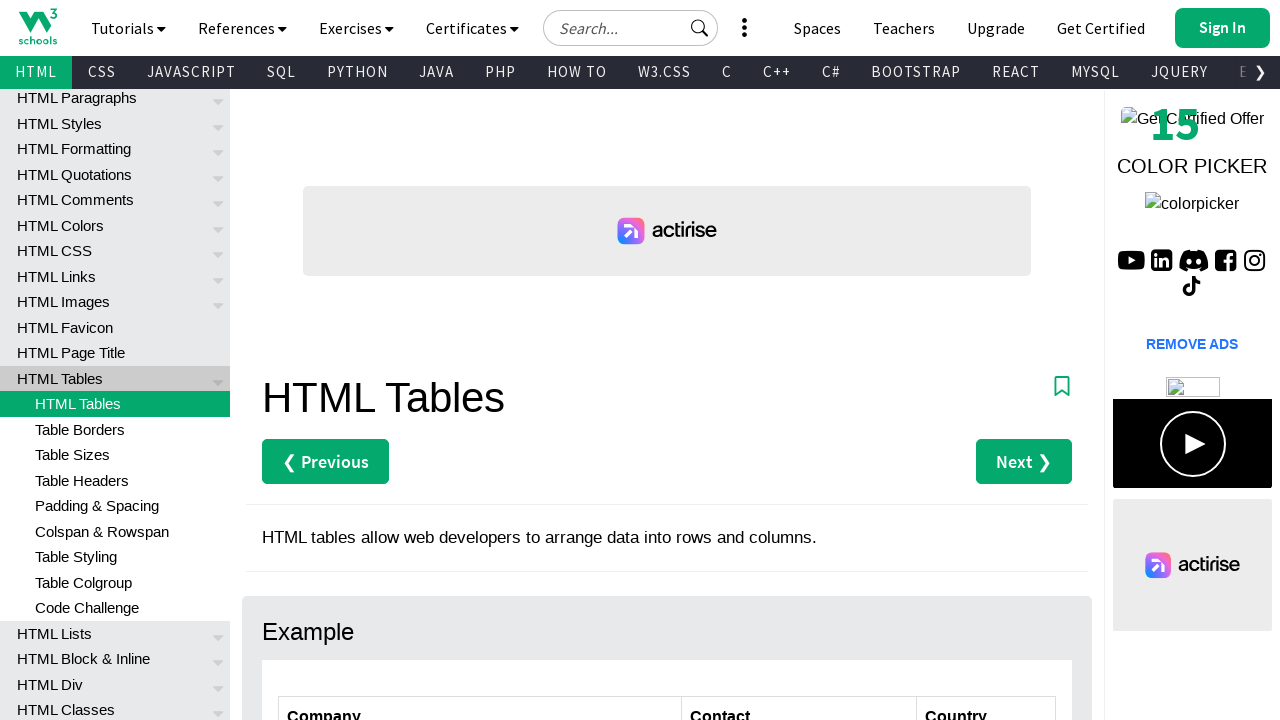

Verified table header columns exist and first column is available
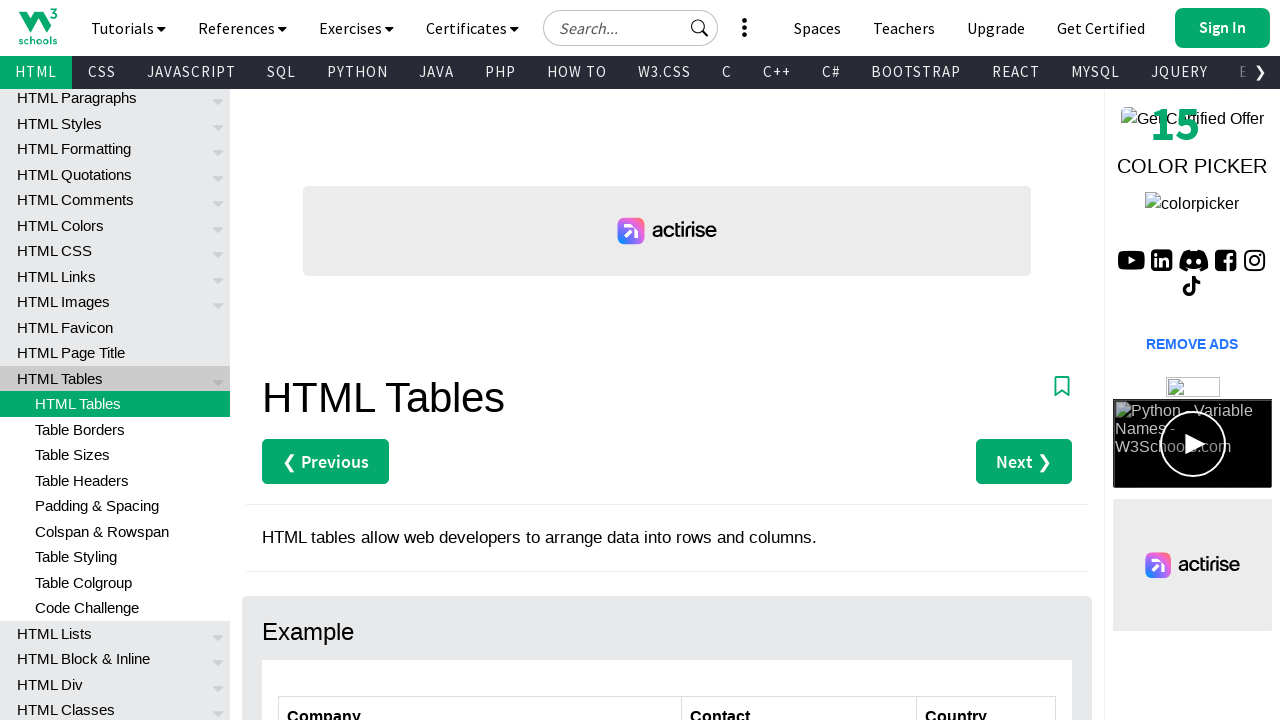

Located and waited for 'Island Trading' company cell to be visible
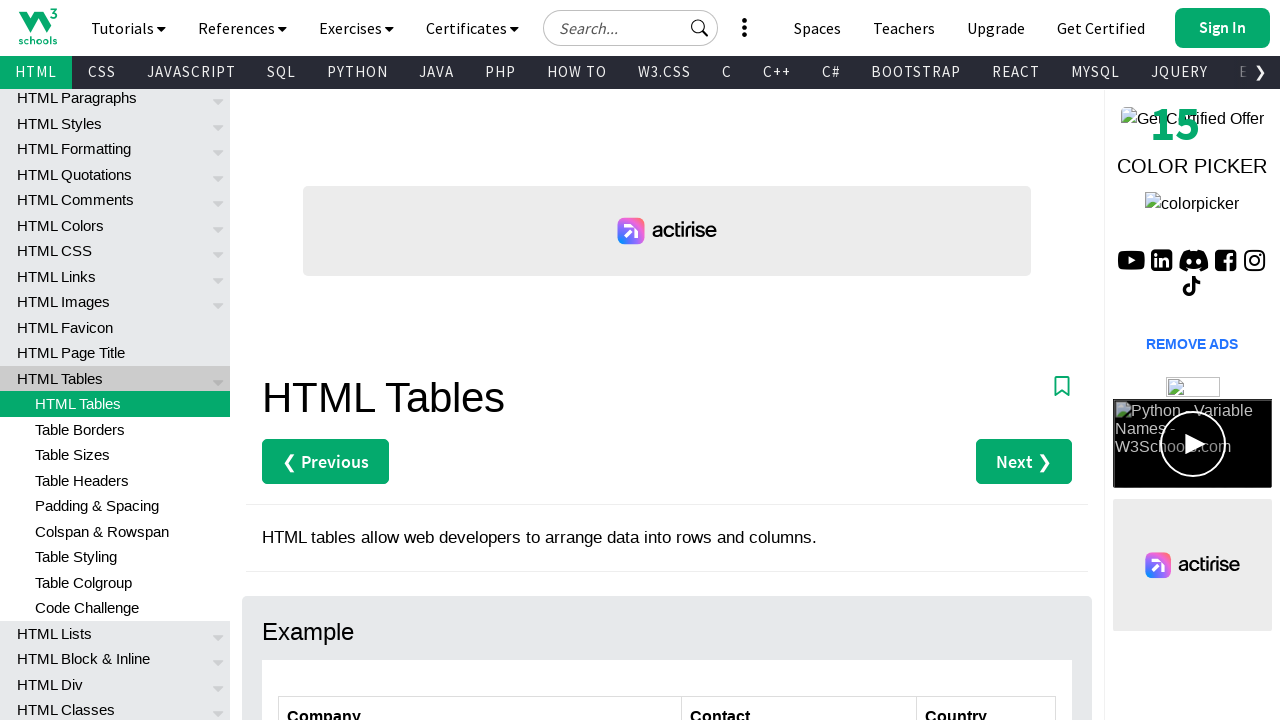

Verified contact cell for Island Trading is visible
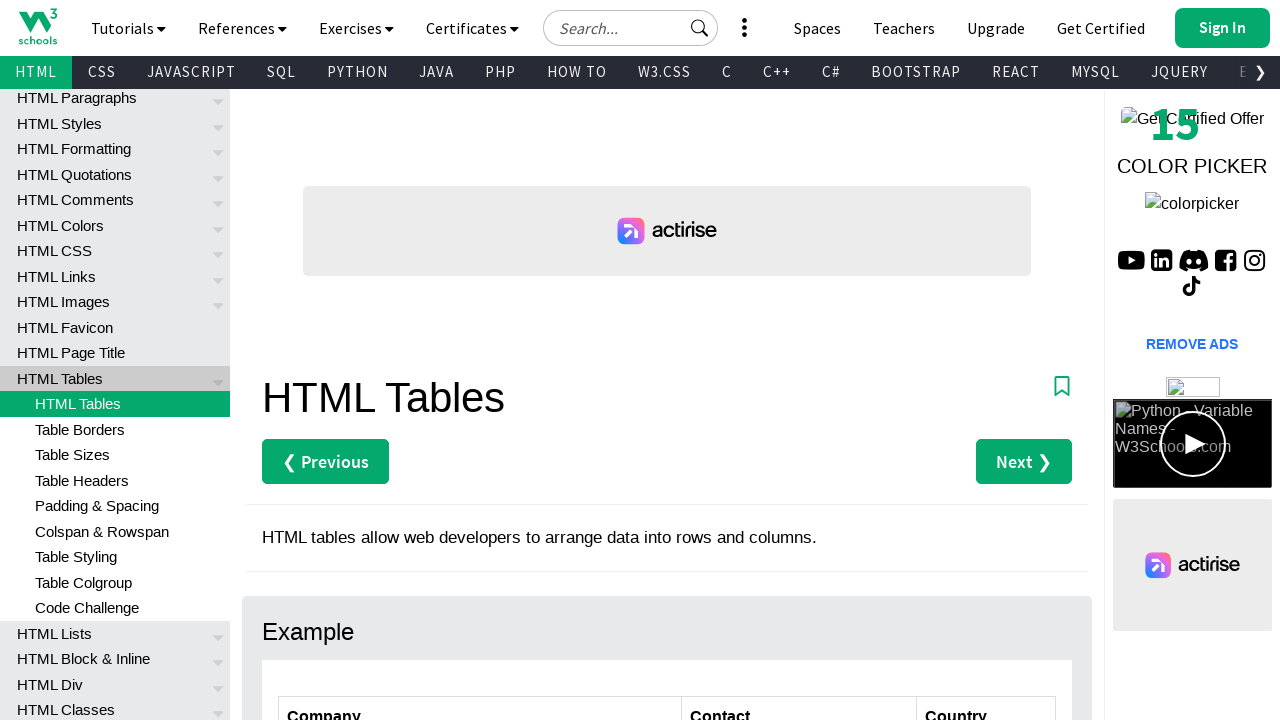

Verified country cell for Island Trading is visible
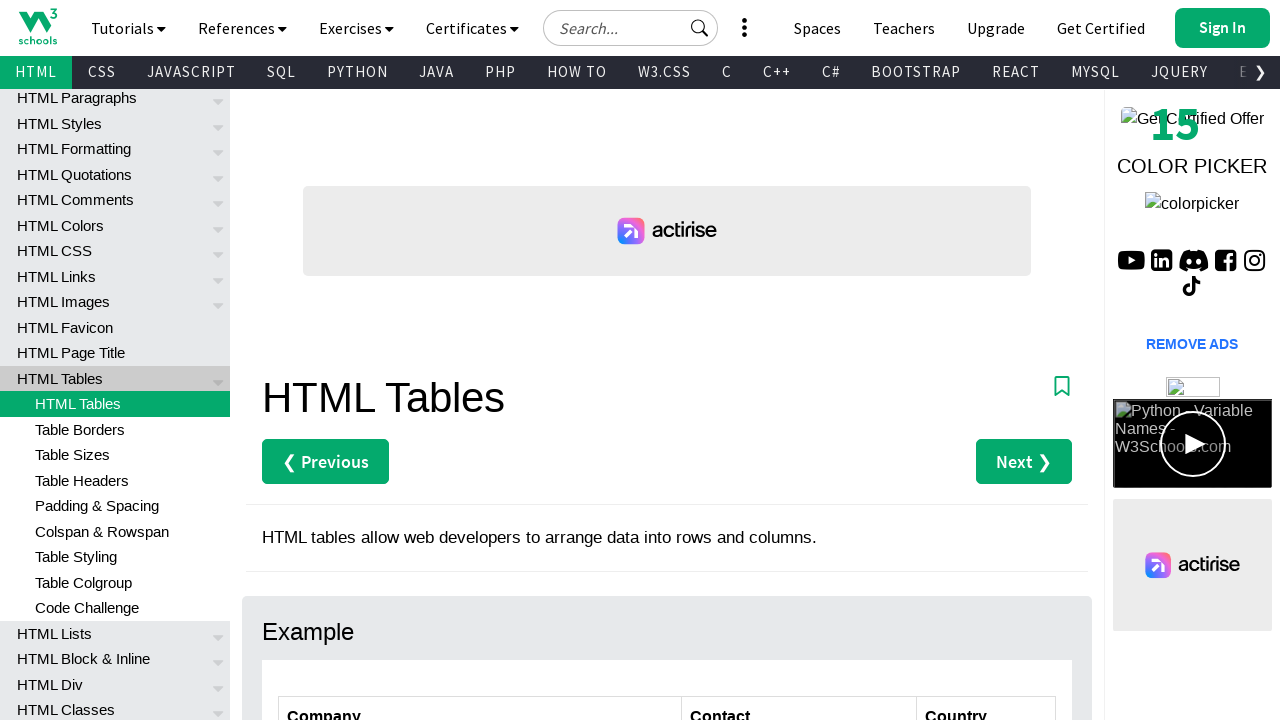

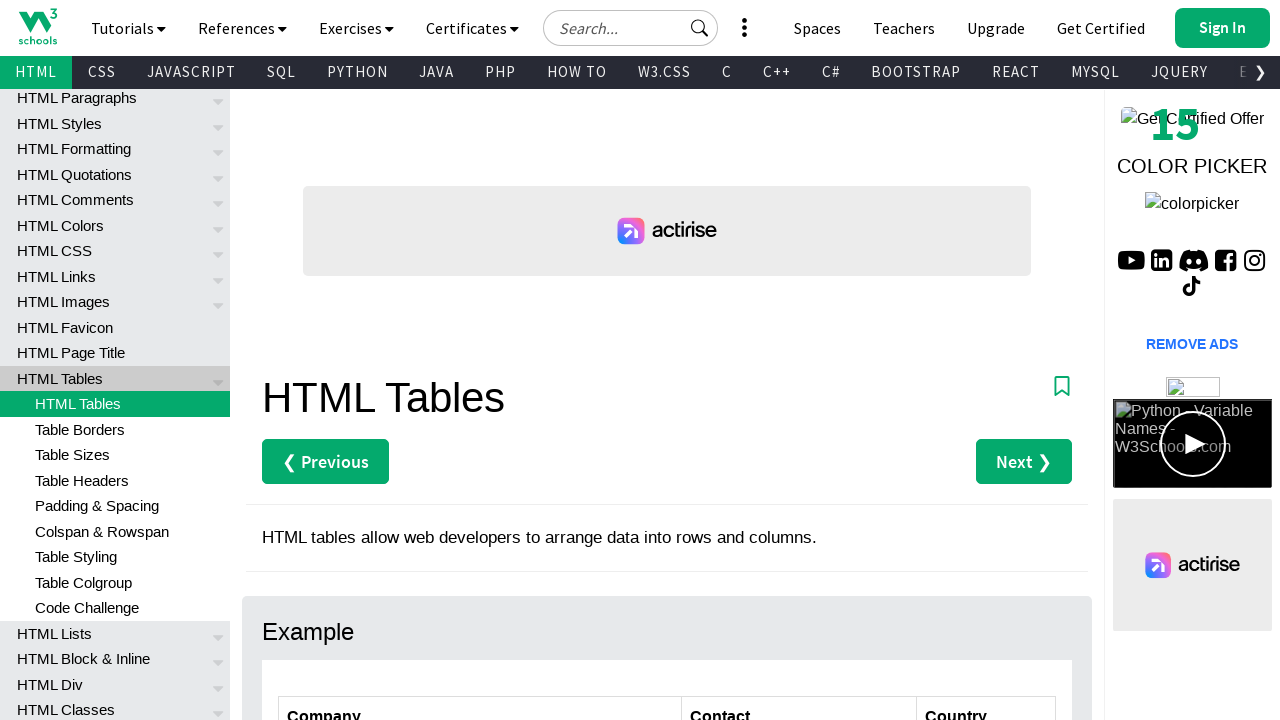